Tests that the 404 error page renders correctly with actual content when visiting a non-existent page

Starting URL: https://tenantflow.app/this-page-does-not-exist-12345

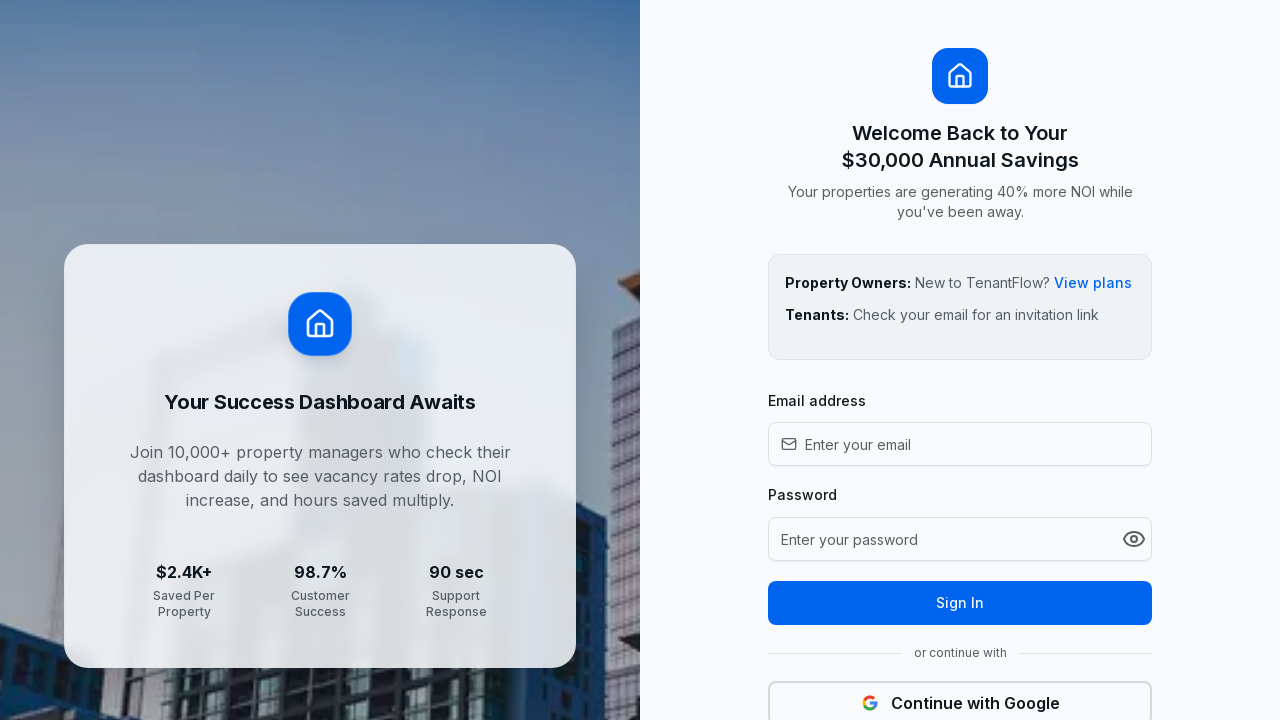

Navigated to non-existent page URL
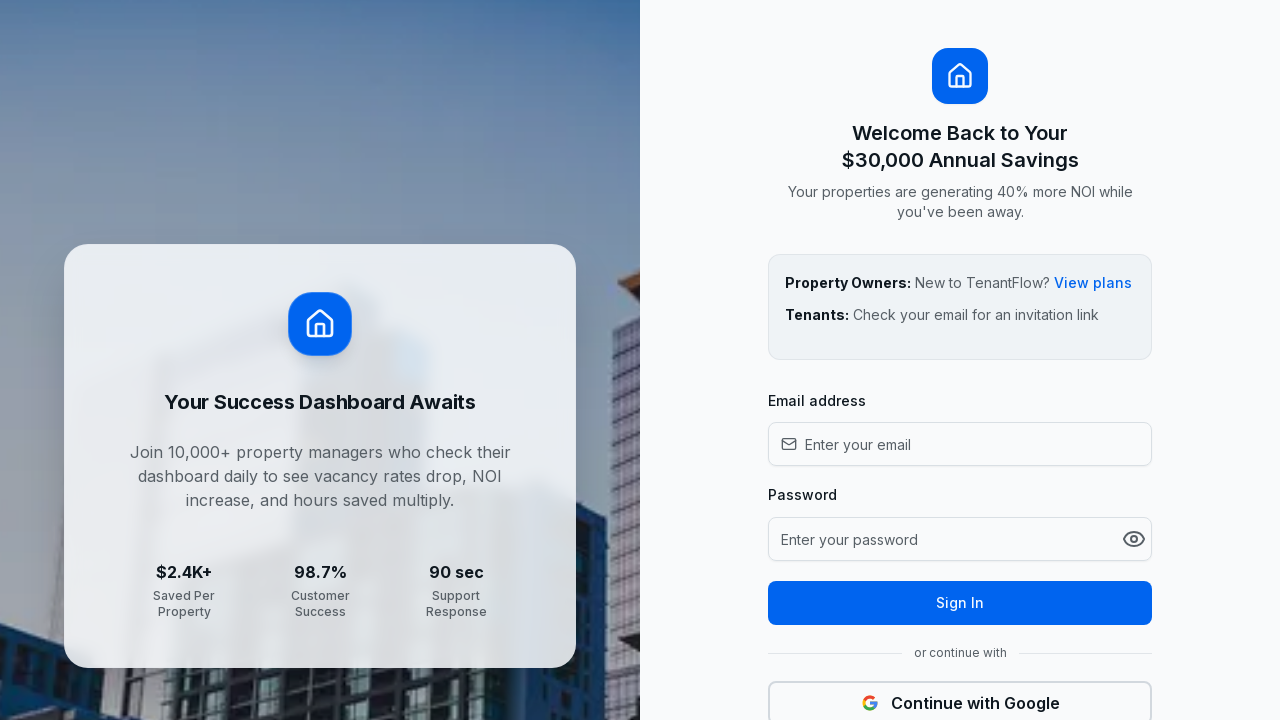

Retrieved body text content from 404 page
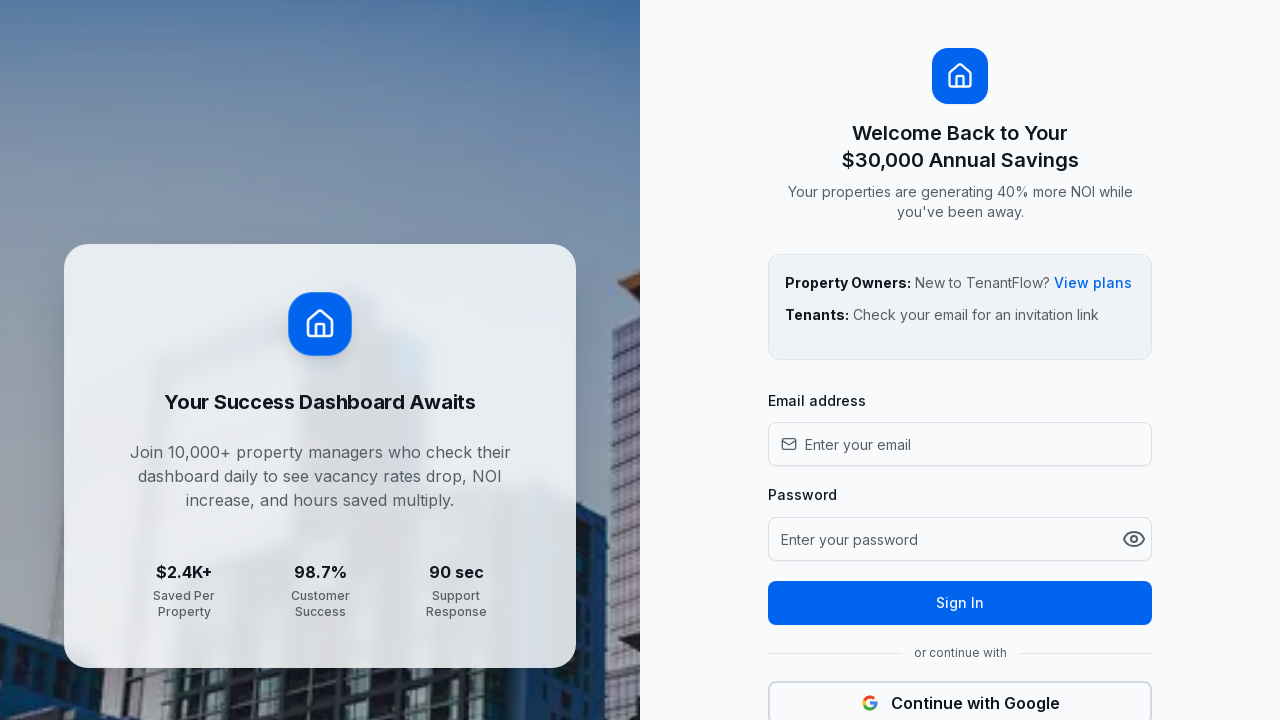

Verified that body text is not None
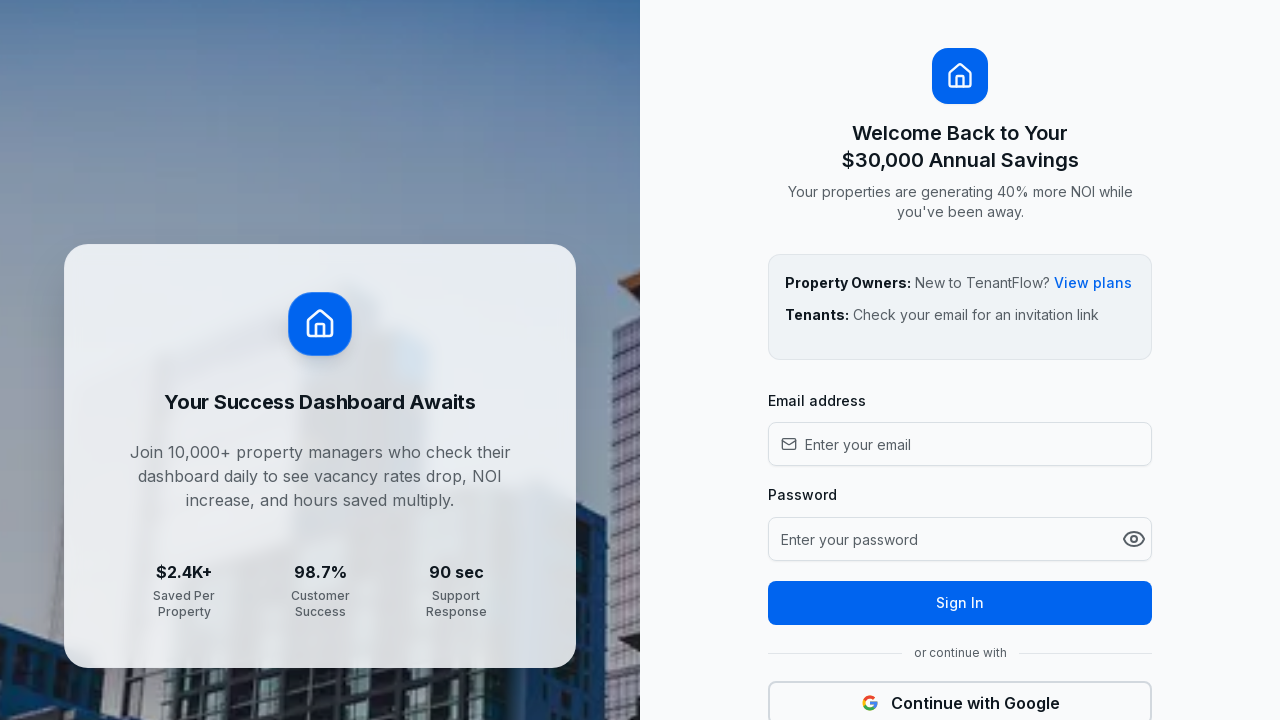

Verified that 404 page has actual content (over 100 characters)
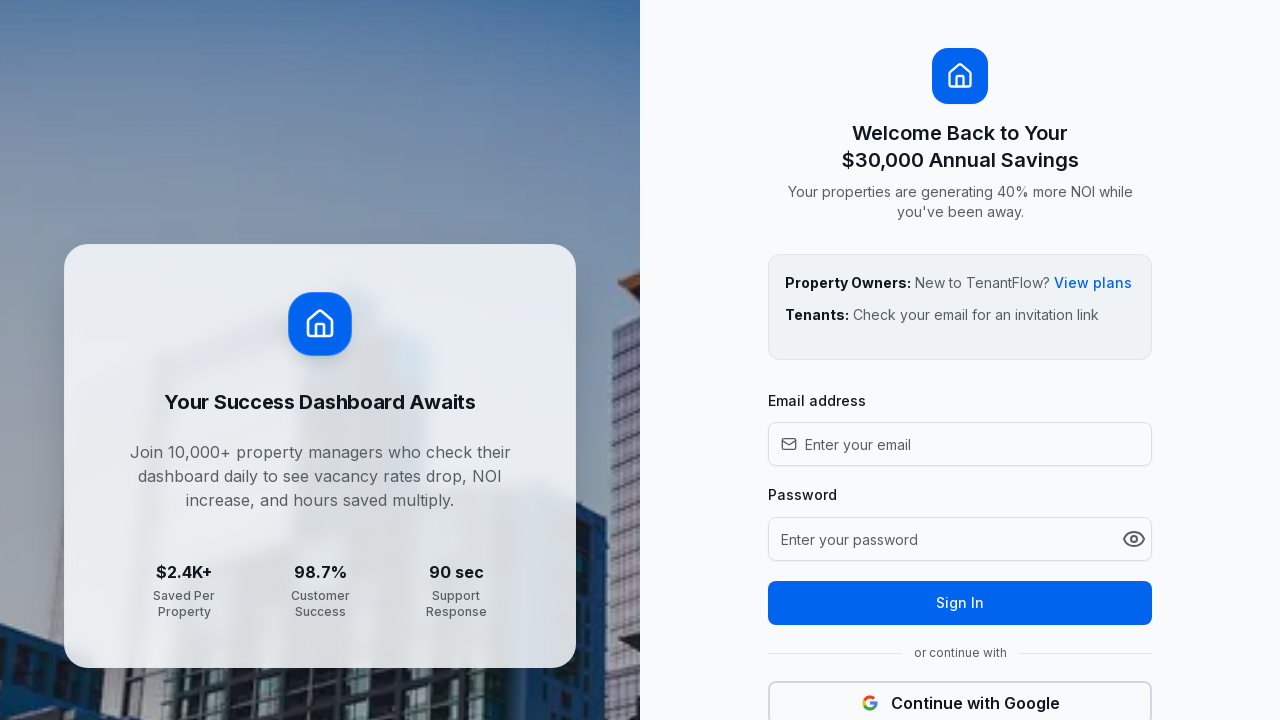

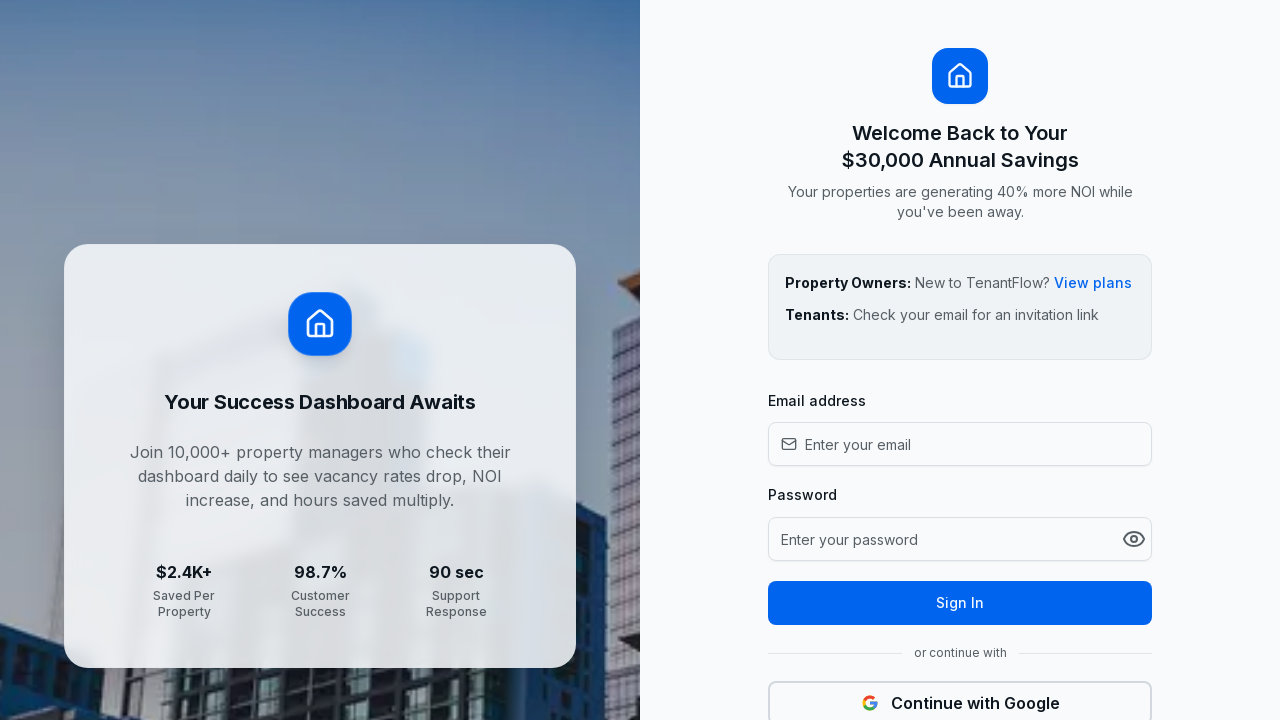